Navigates to W3Schools JavaScript TryIt editor page, switches to the result iframe, and clicks the "Click me" button to test JavaScript functionality

Starting URL: https://www.w3schools.com/js/tryit.asp?filename=tryjs_myfirst

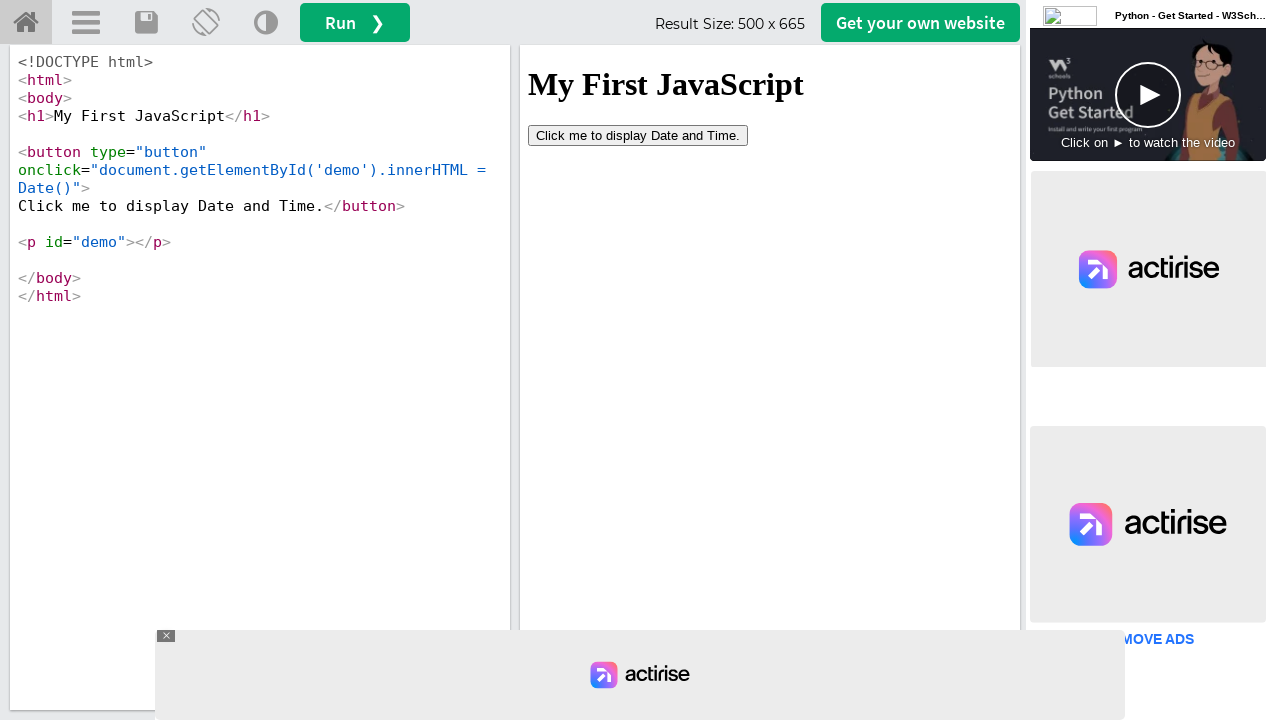

Waited for the result iframe to load
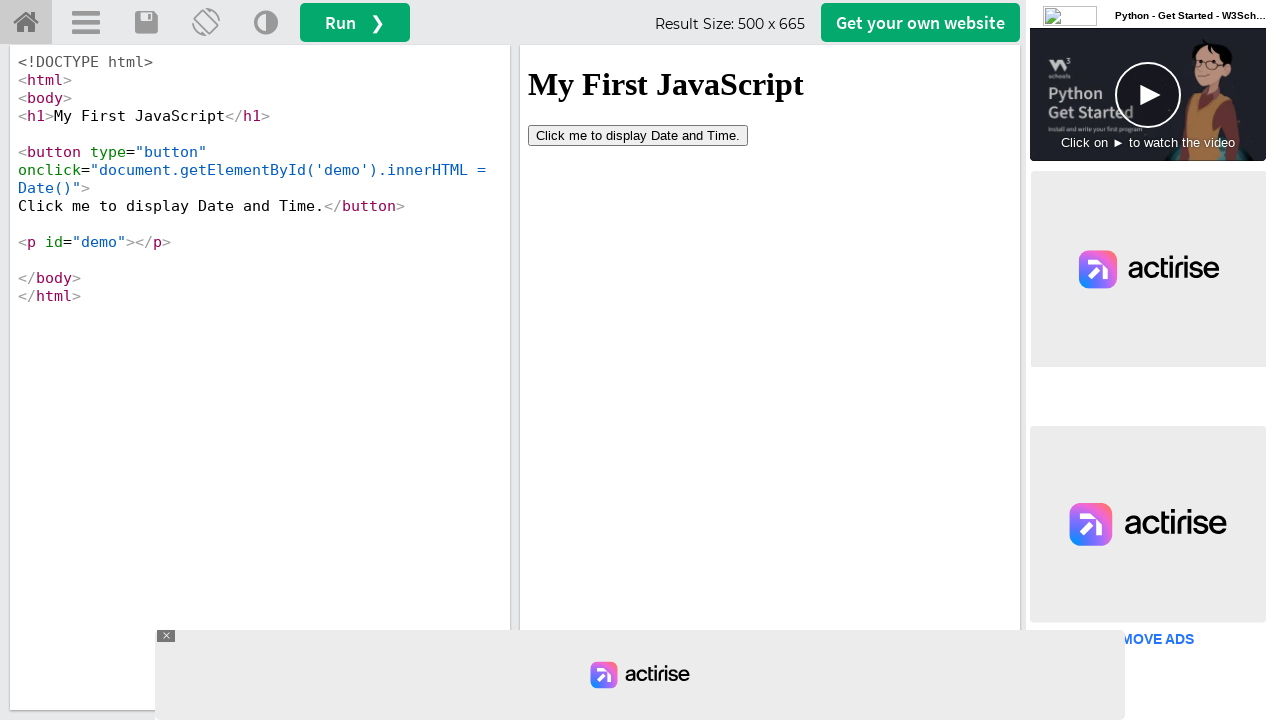

Located the result iframe
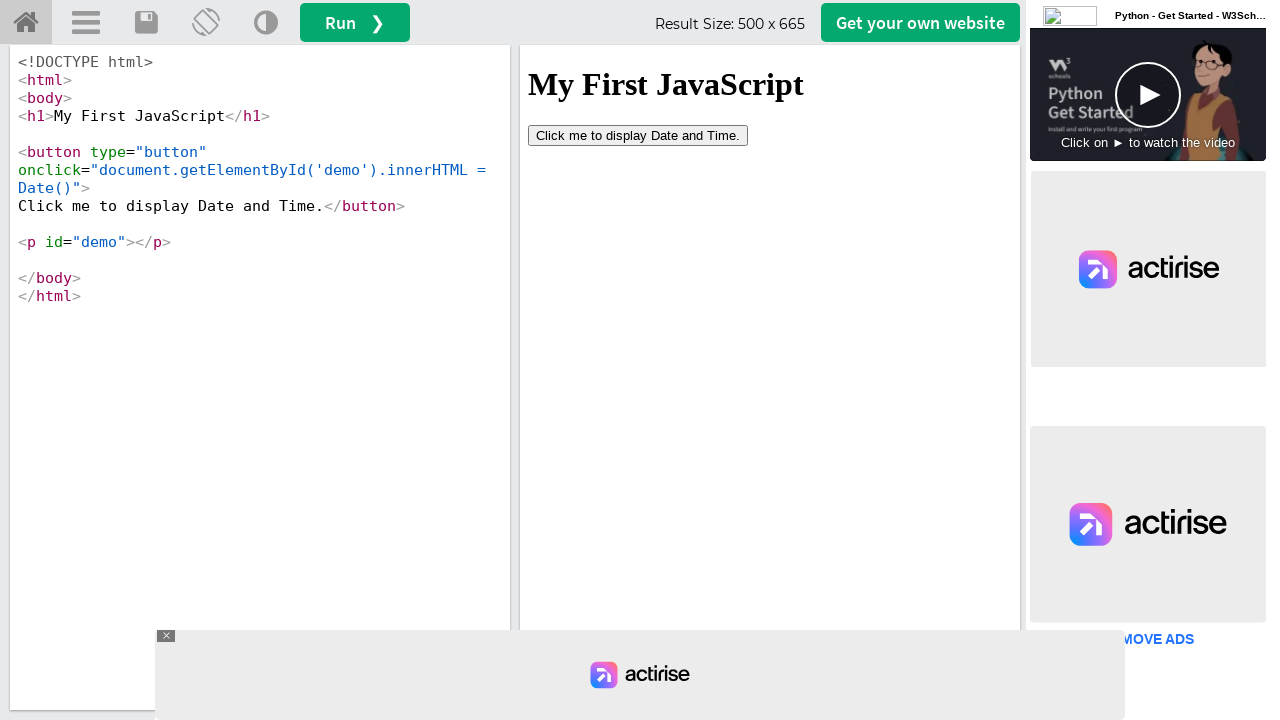

Clicked the 'Click me' button in the iframe at (638, 135) on #iframeResult >> internal:control=enter-frame >> xpath=//button[contains(text(),
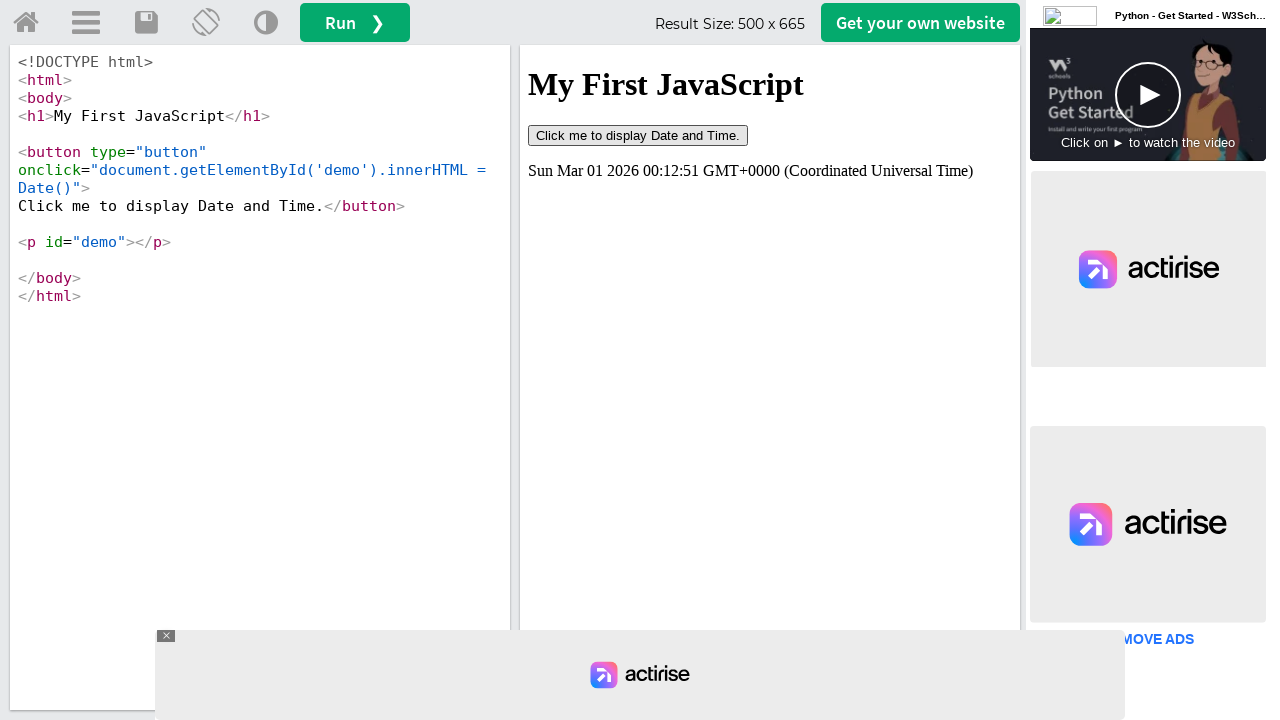

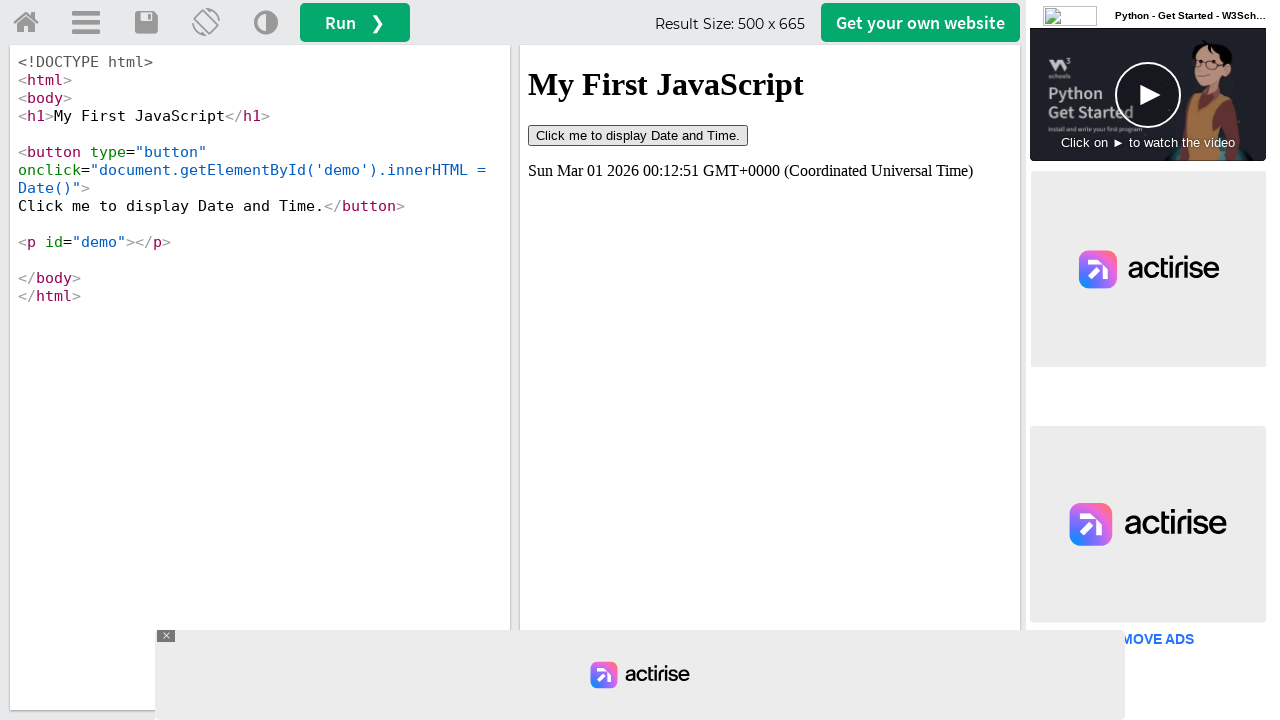